Adds multiple items to cart on an e-commerce site, proceeds to checkout, and applies a promo code

Starting URL: https://rahulshettyacademy.com/seleniumPractise/#/

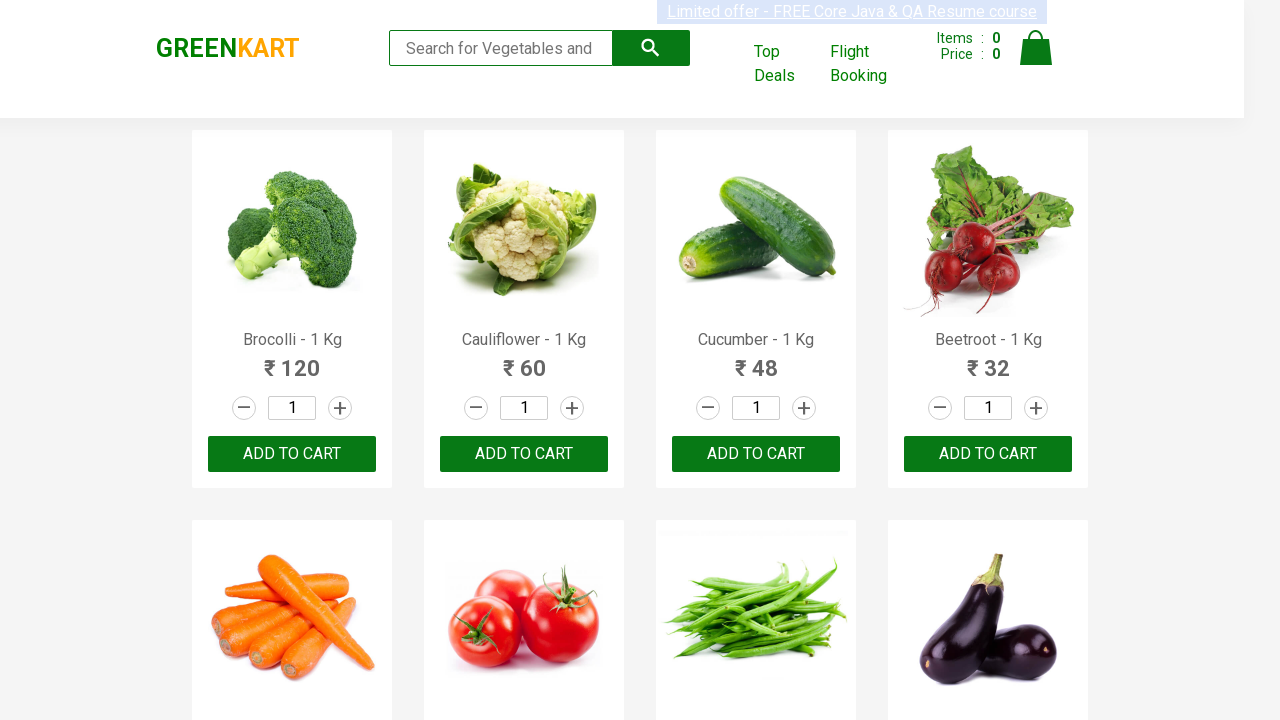

Retrieved all product names from page
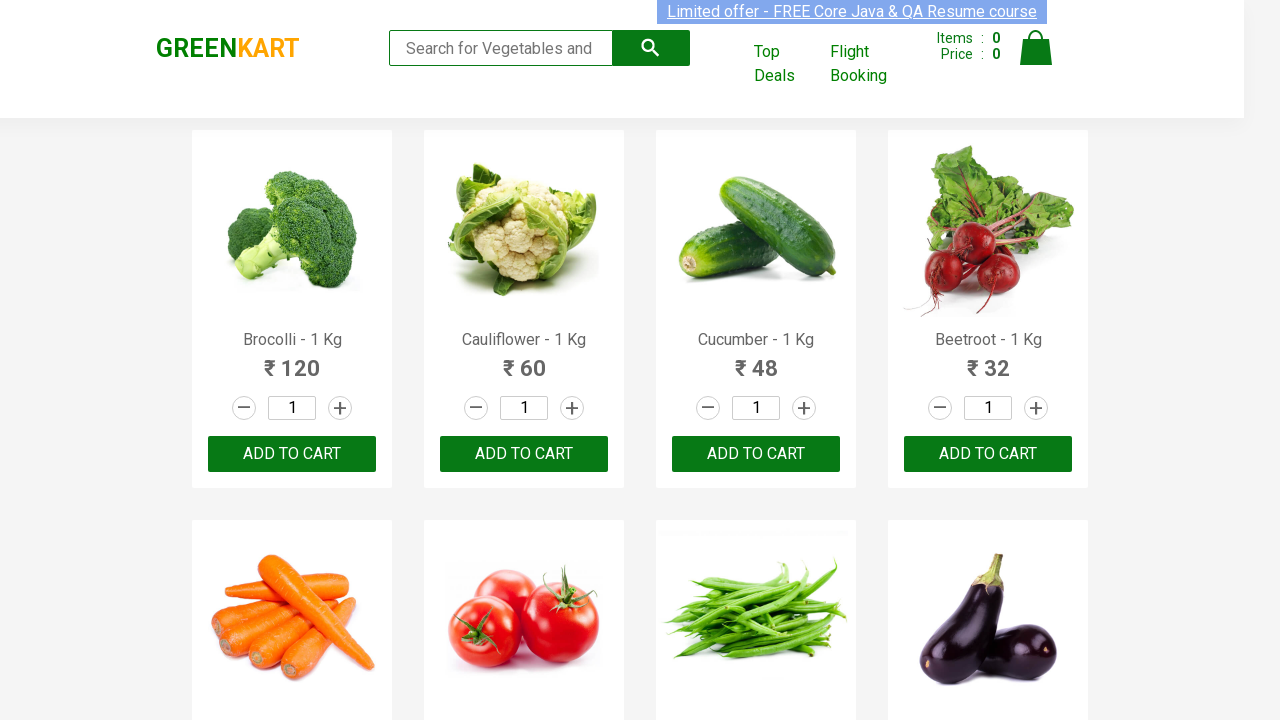

Added 'Cauliflower' to cart at (524, 454) on xpath=//div[@class='product-action']/button >> nth=1
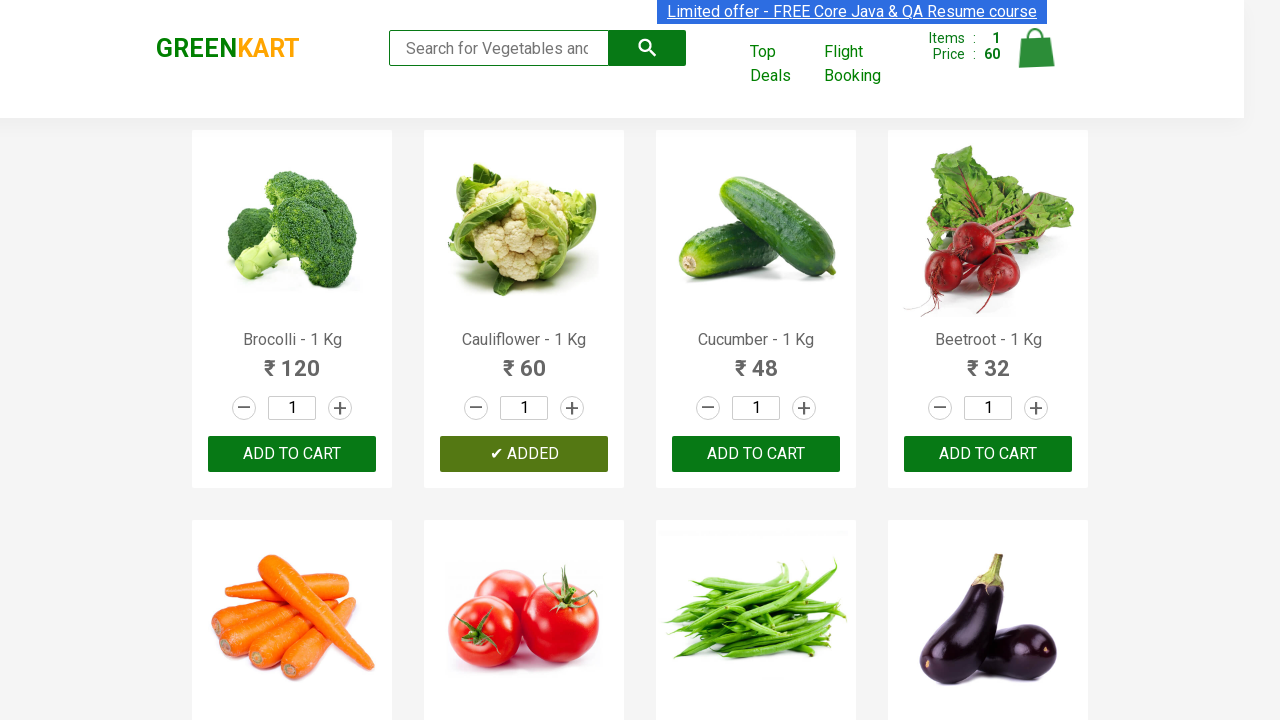

Added 'Beetroot' to cart at (988, 454) on xpath=//div[@class='product-action']/button >> nth=3
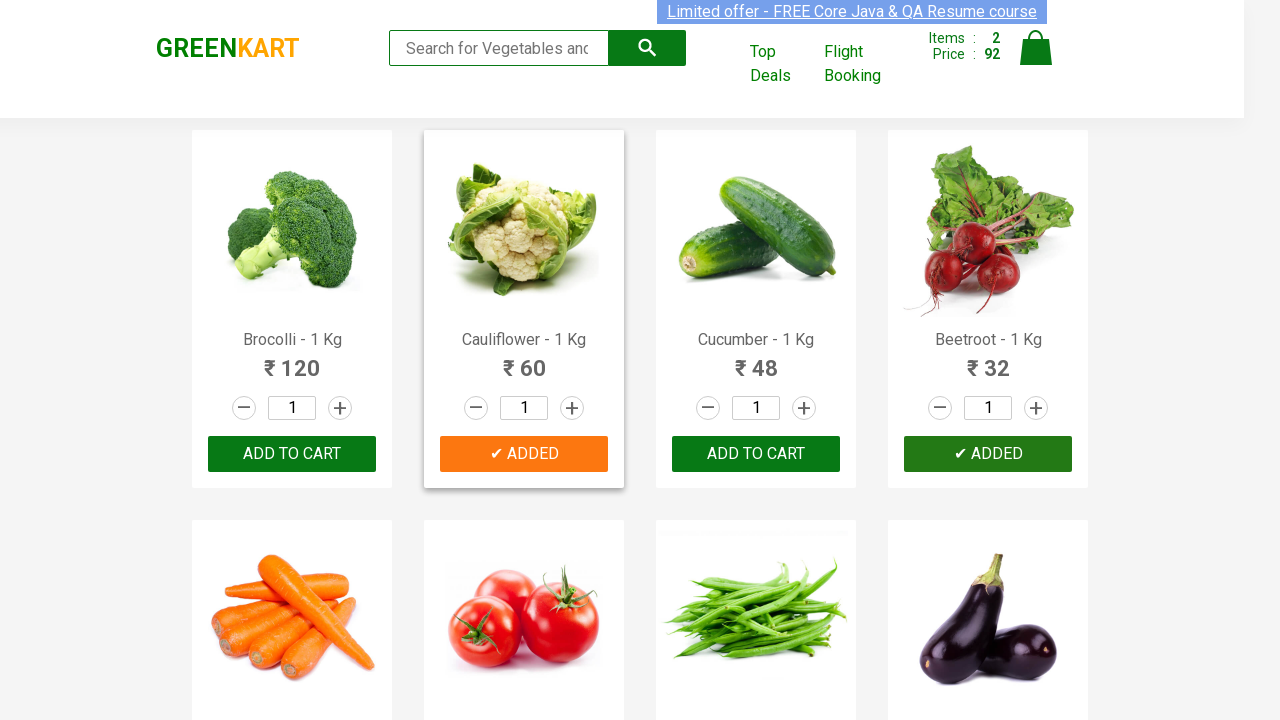

Added 'Carrot' to cart at (292, 360) on xpath=//div[@class='product-action']/button >> nth=4
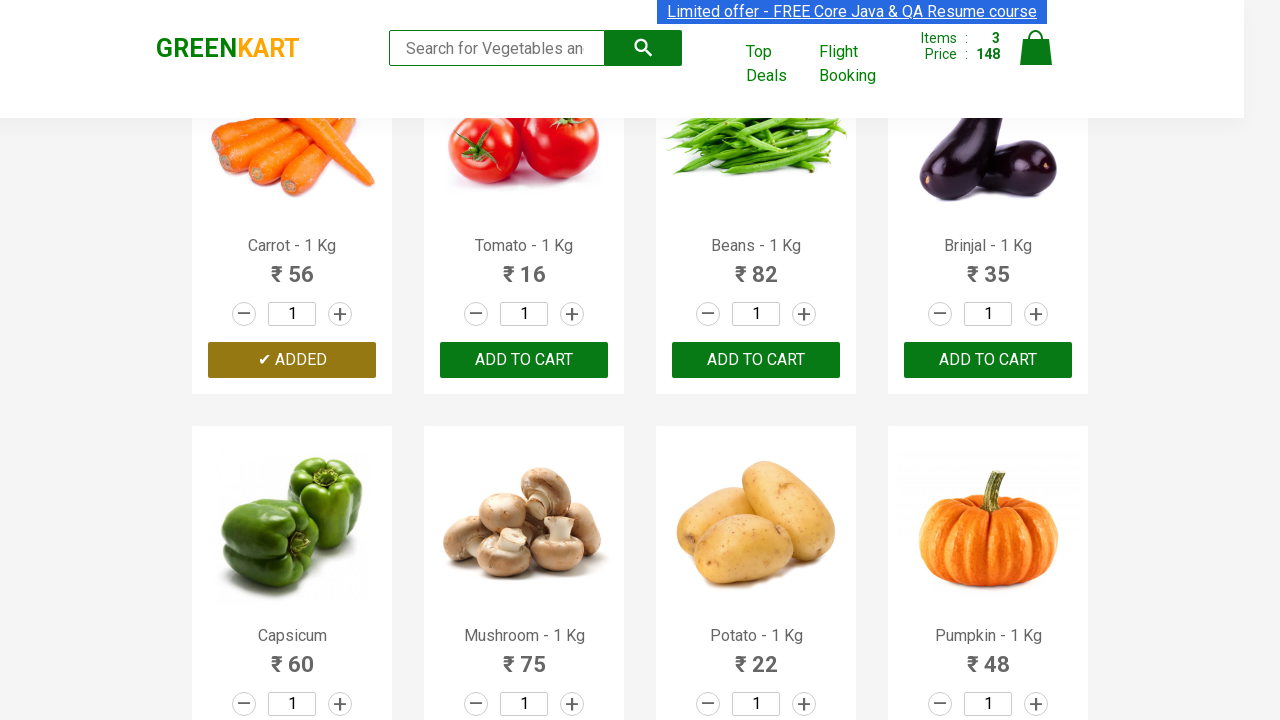

Added 'Capsicum' to cart at (292, 360) on xpath=//div[@class='product-action']/button >> nth=8
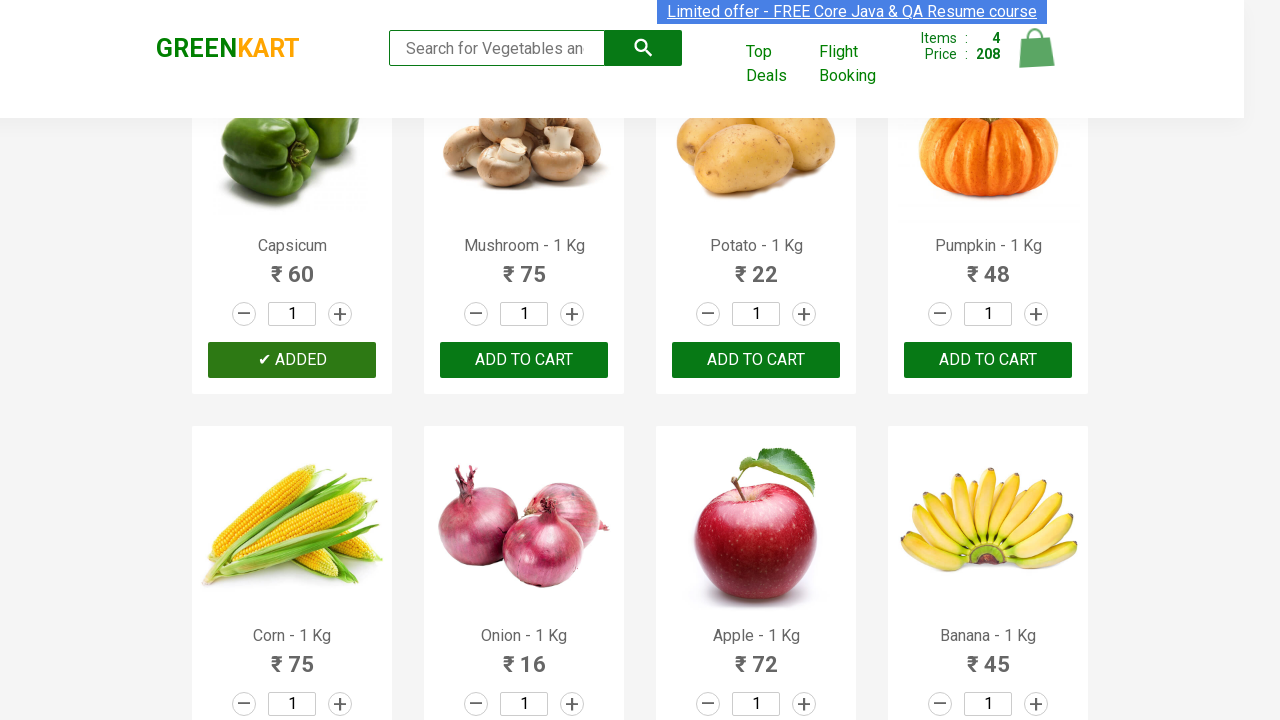

Clicked cart icon to view cart at (1036, 48) on img[alt='Cart']
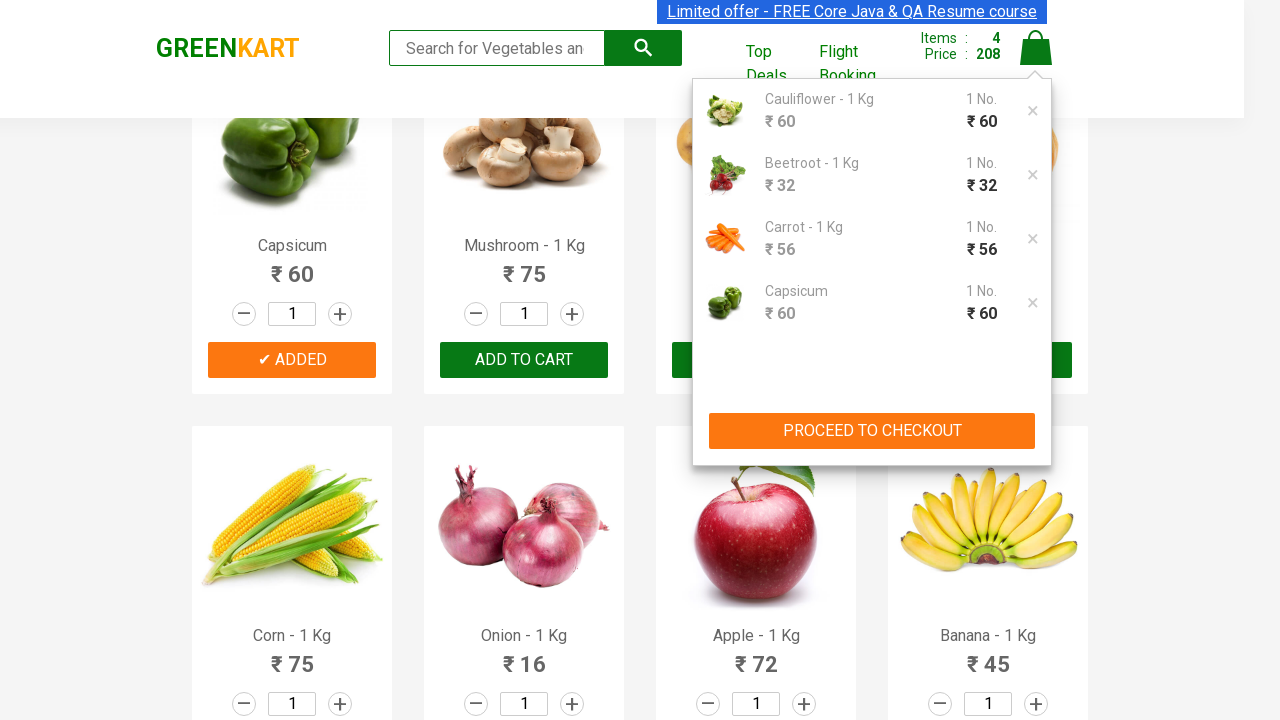

Clicked 'PROCEED TO CHECKOUT' button at (872, 431) on xpath=//button[text()='PROCEED TO CHECKOUT']
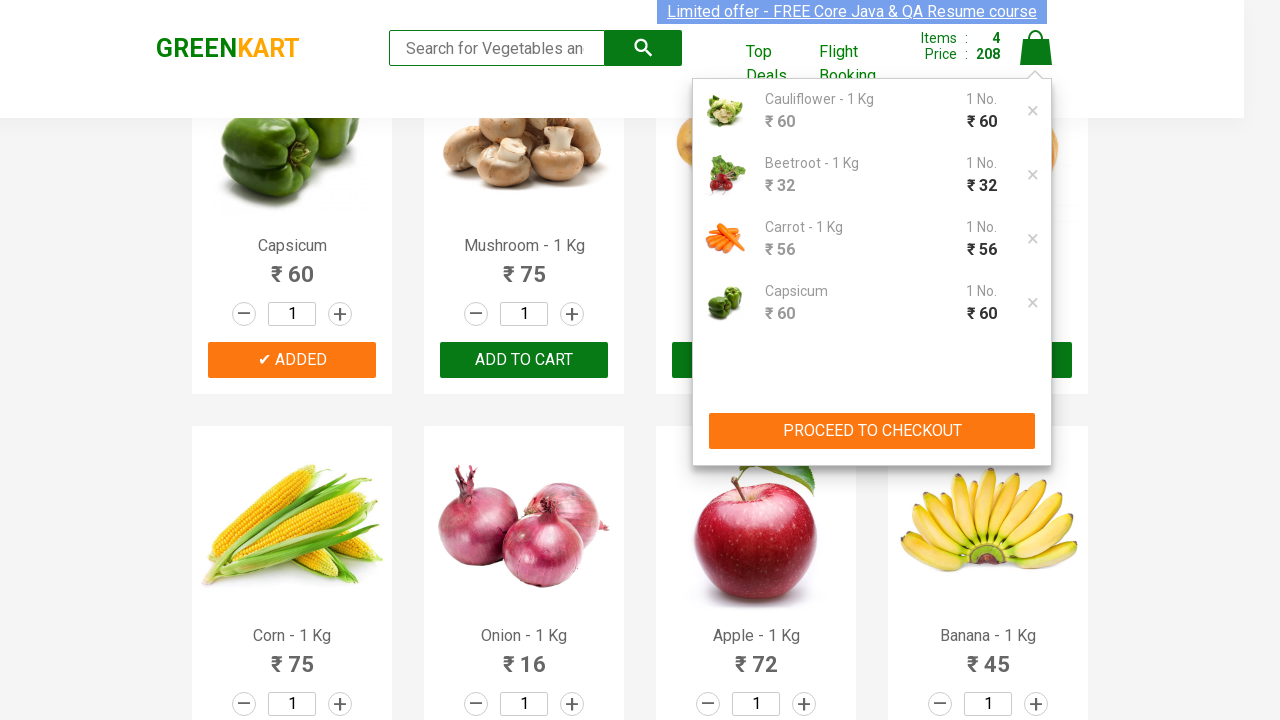

Promo code field became visible
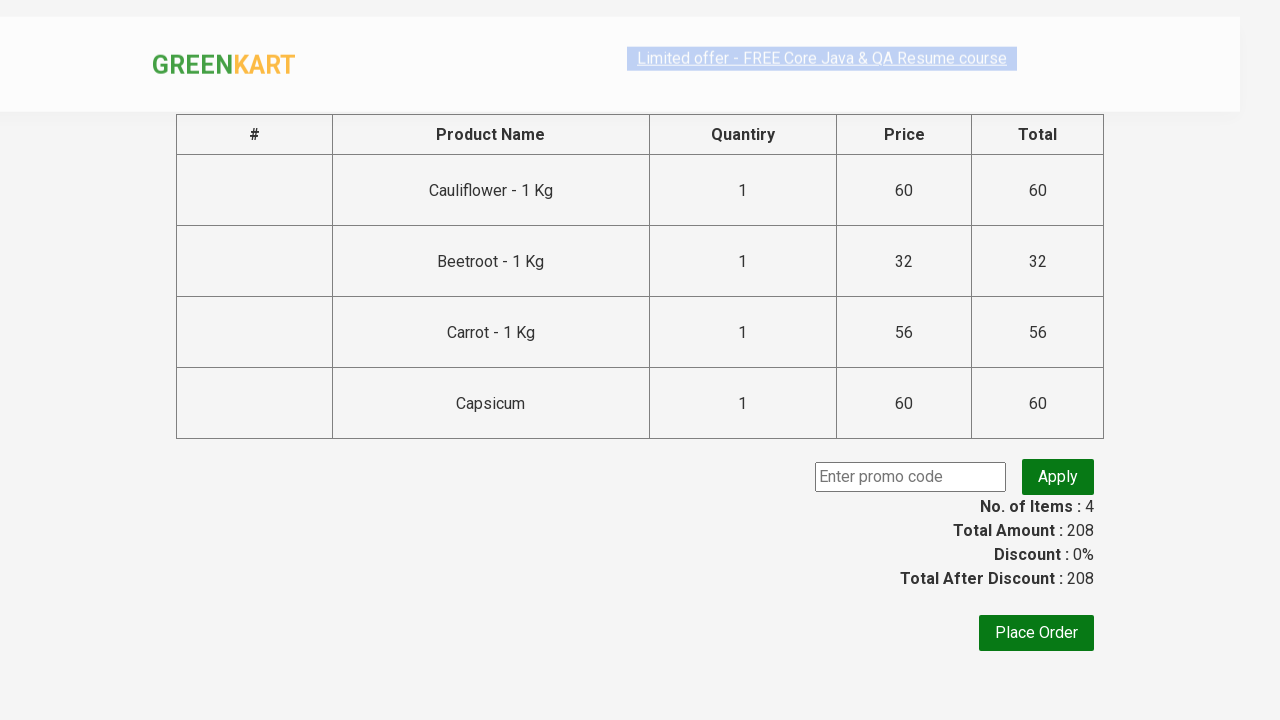

Entered promo code 'rahulshettyacademy' on .promoCode
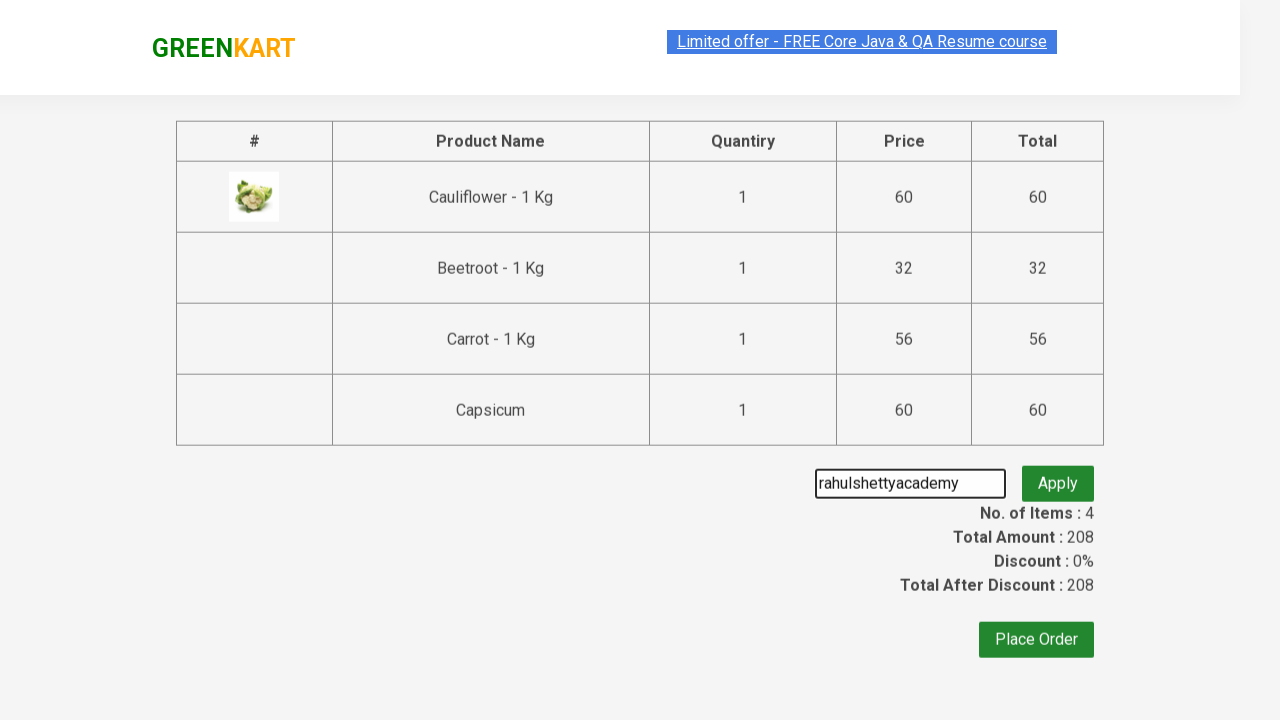

Clicked 'Apply' button to apply promo code at (1058, 477) on xpath=//button[text()='Apply']
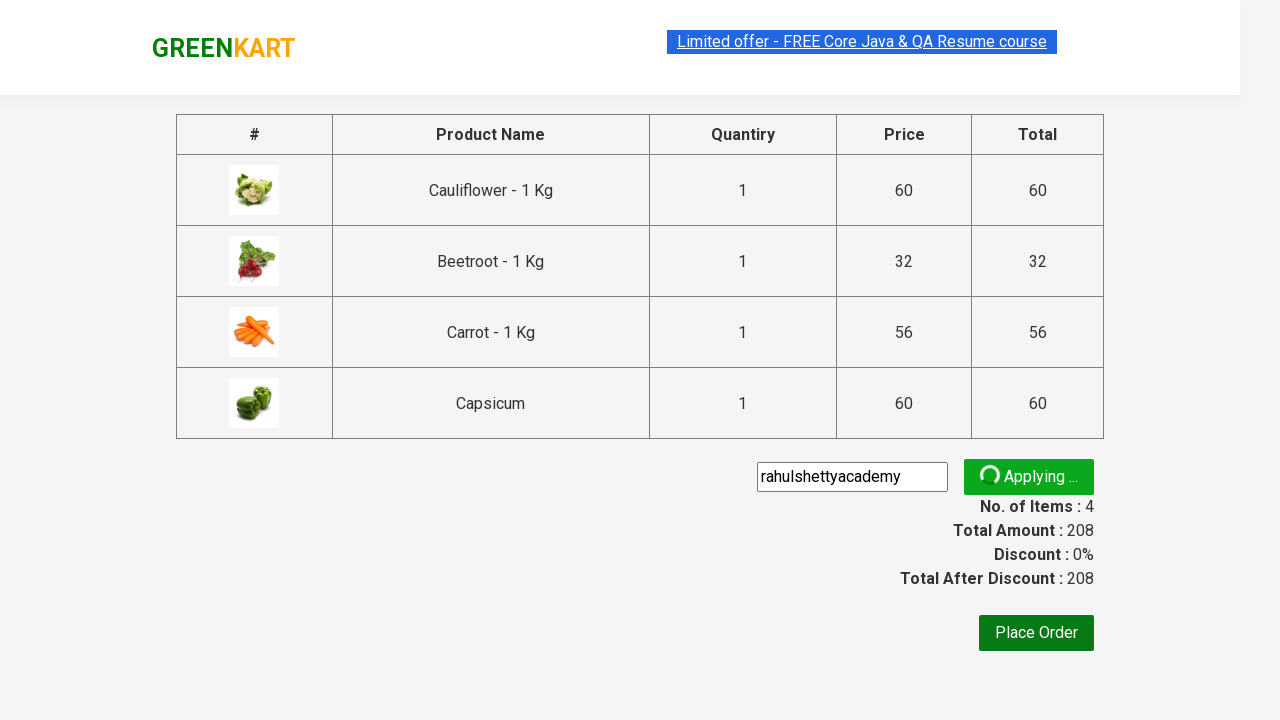

Promo code application confirmation message appeared
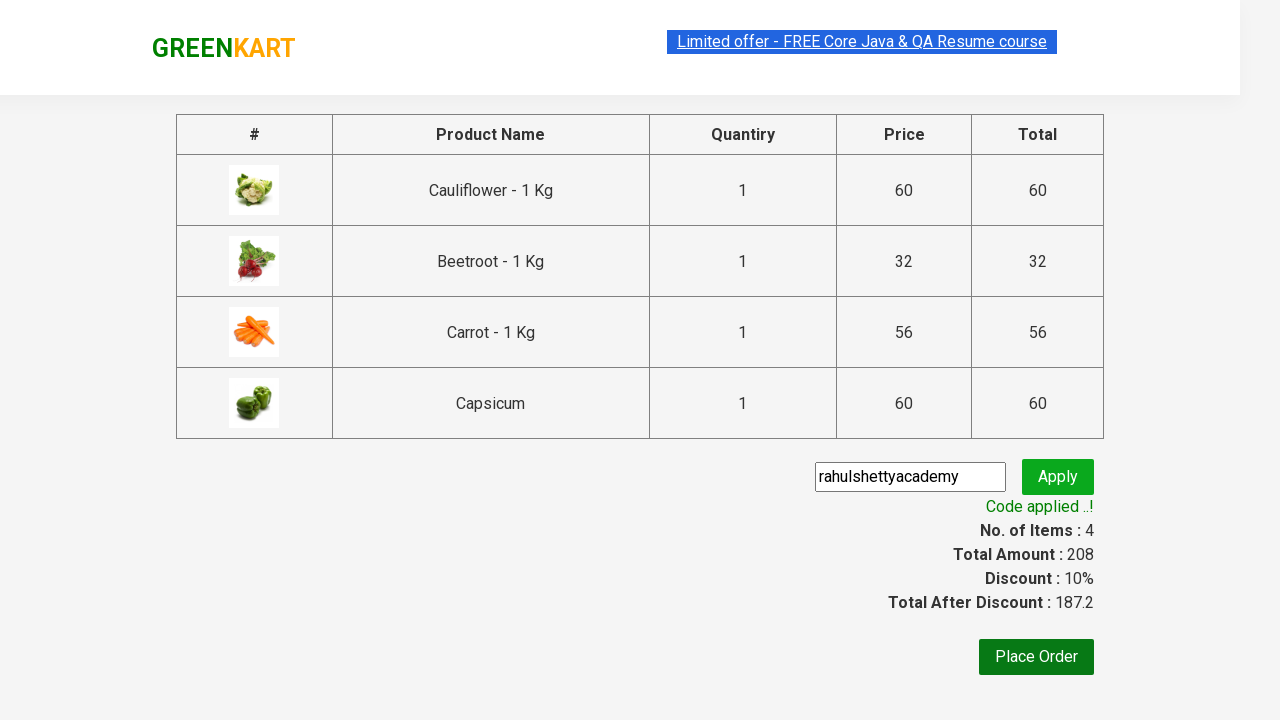

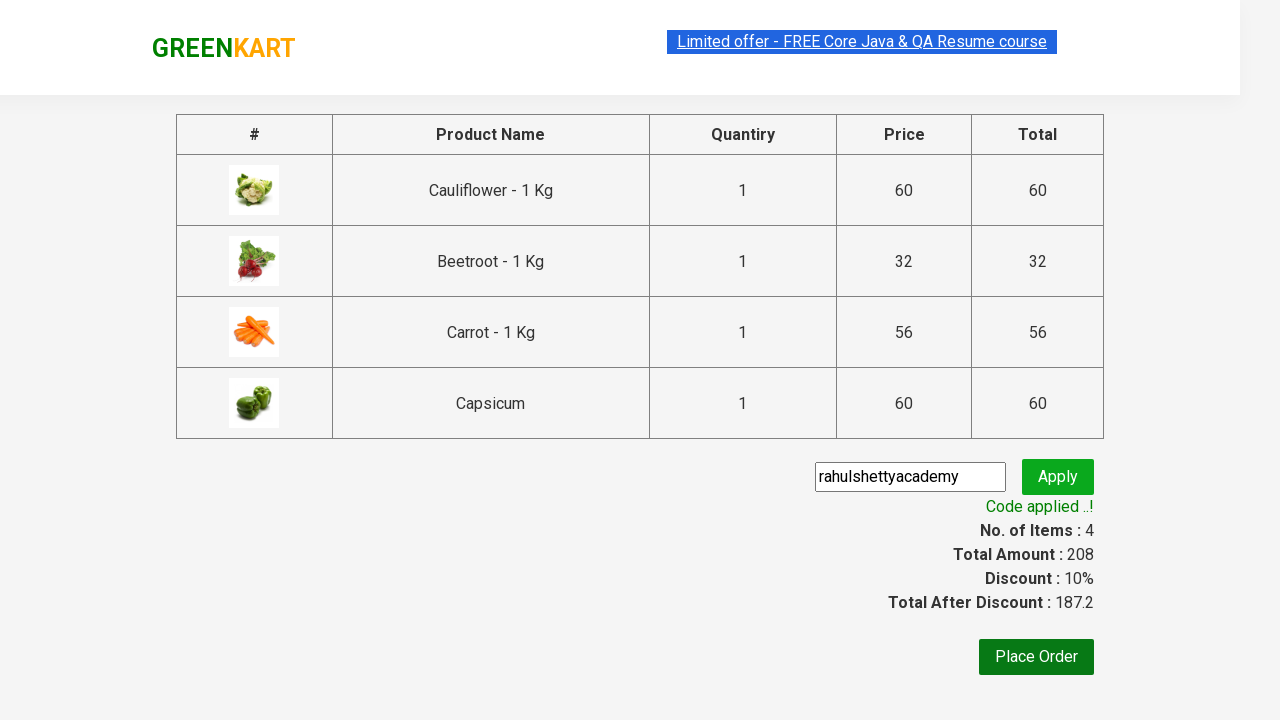